Tests adding todo items by filling the input field and pressing Enter, then verifying the items appear in the list

Starting URL: https://demo.playwright.dev/todomvc

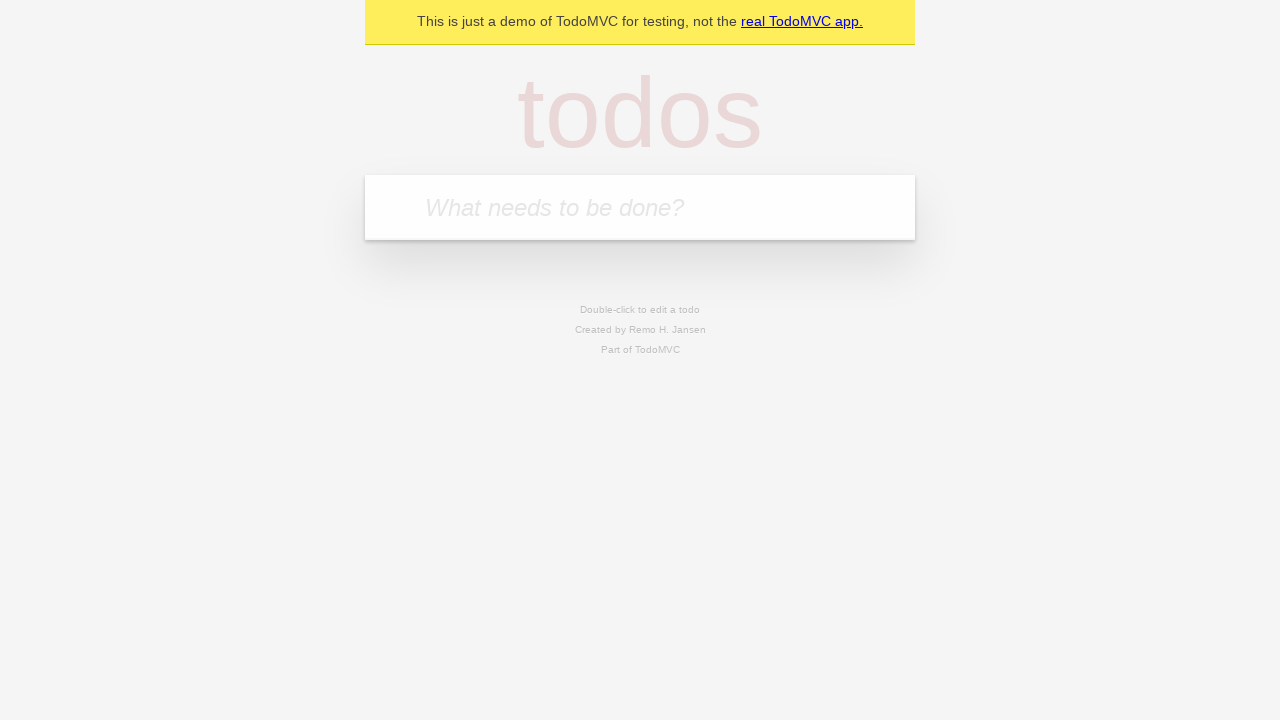

Filled new todo input with 'buy some cheese' on .new-todo
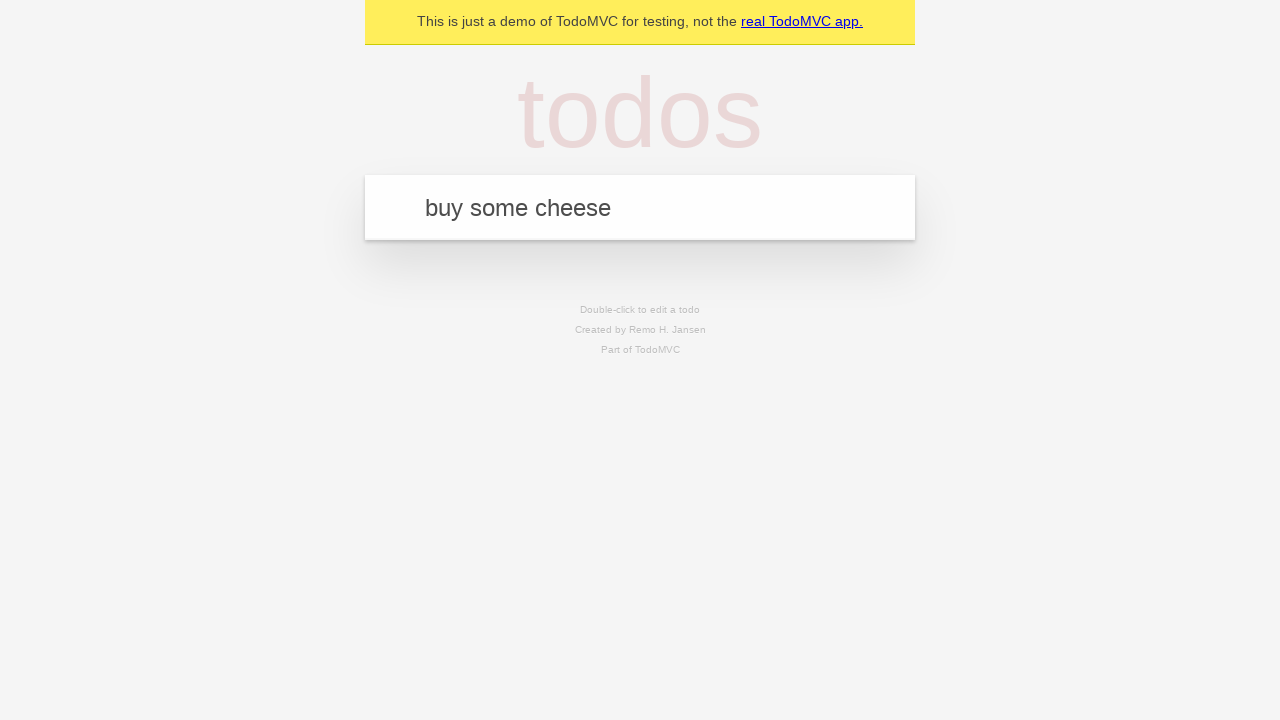

Pressed Enter to create first todo item on .new-todo
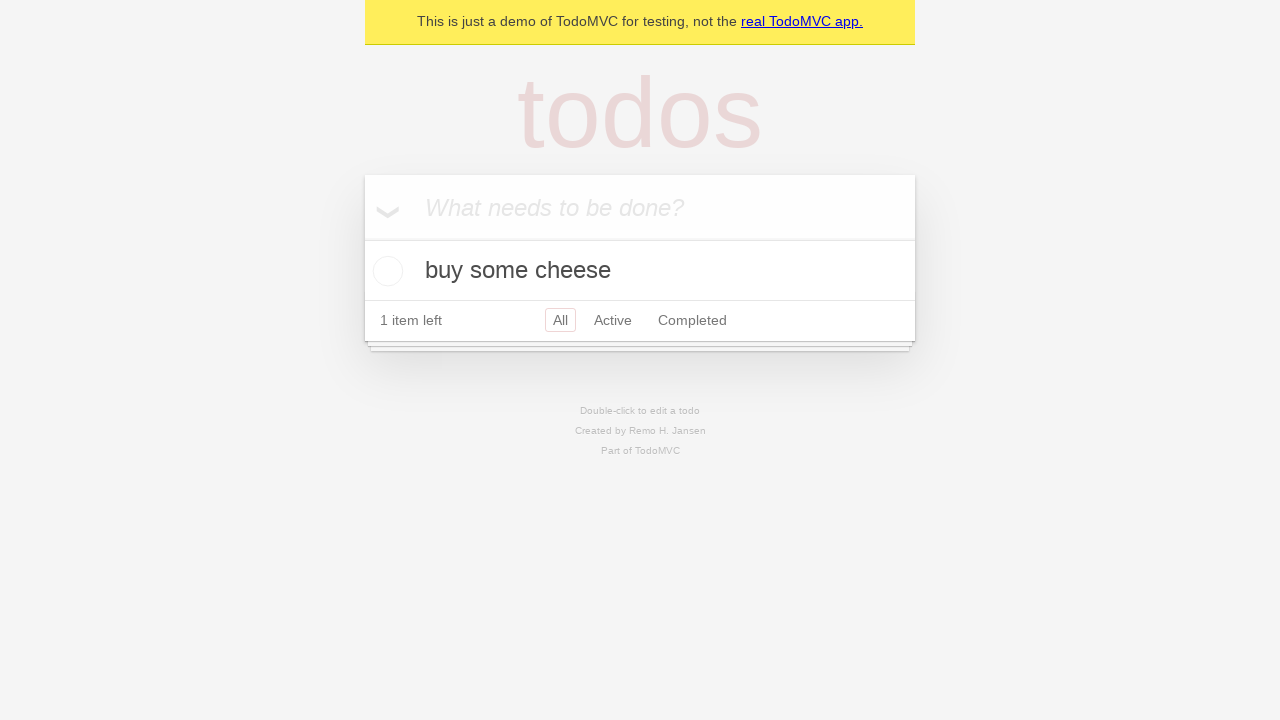

First todo item appeared in the list
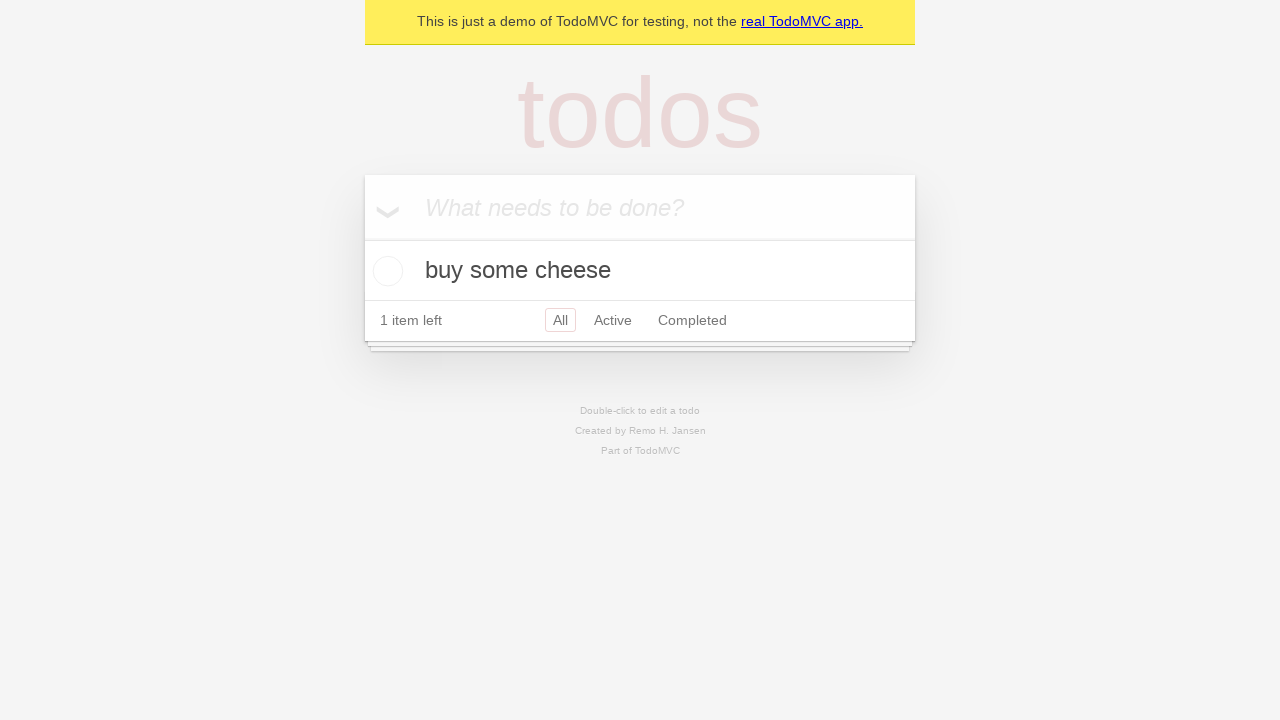

Filled new todo input with 'feed the cat' on .new-todo
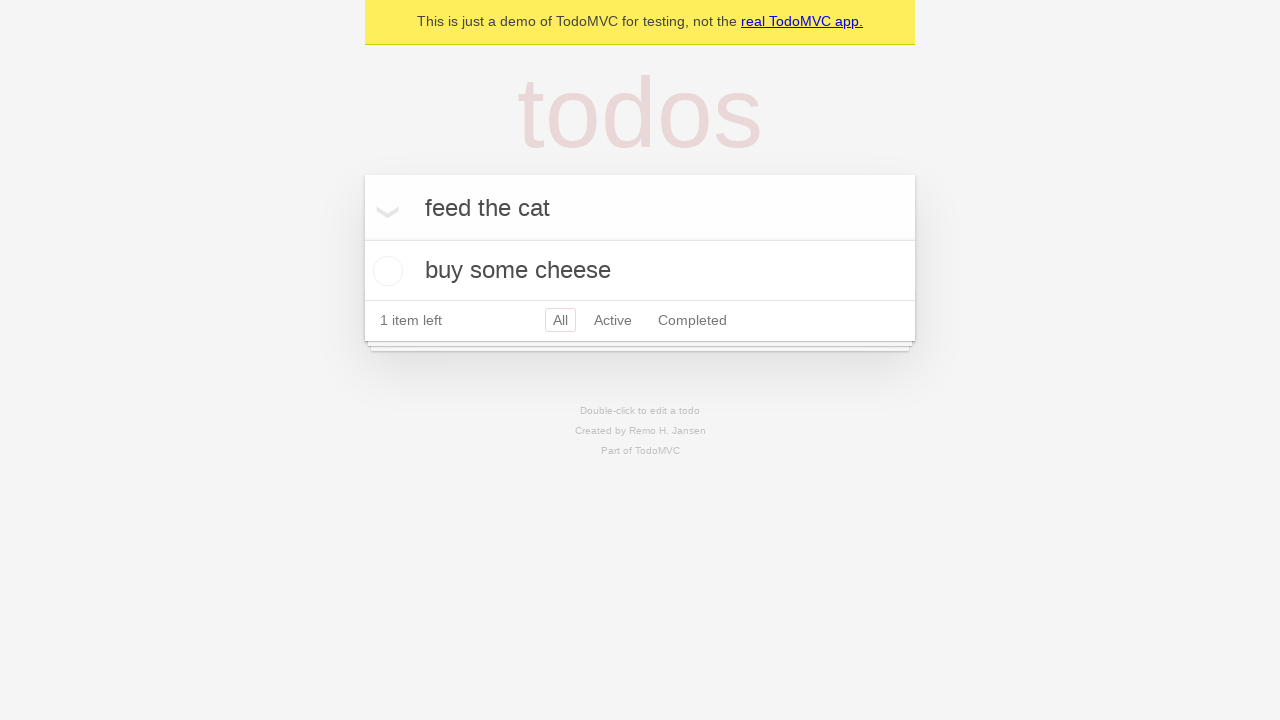

Pressed Enter to create second todo item on .new-todo
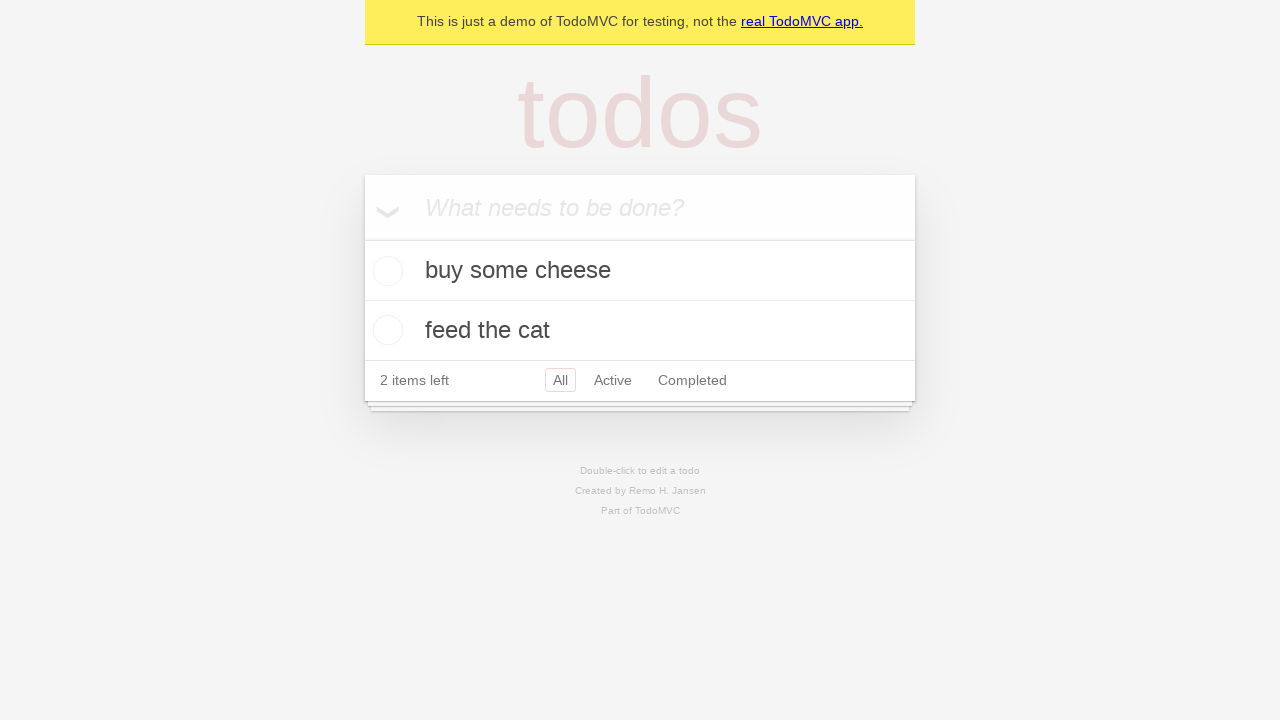

Second todo item appeared in the list
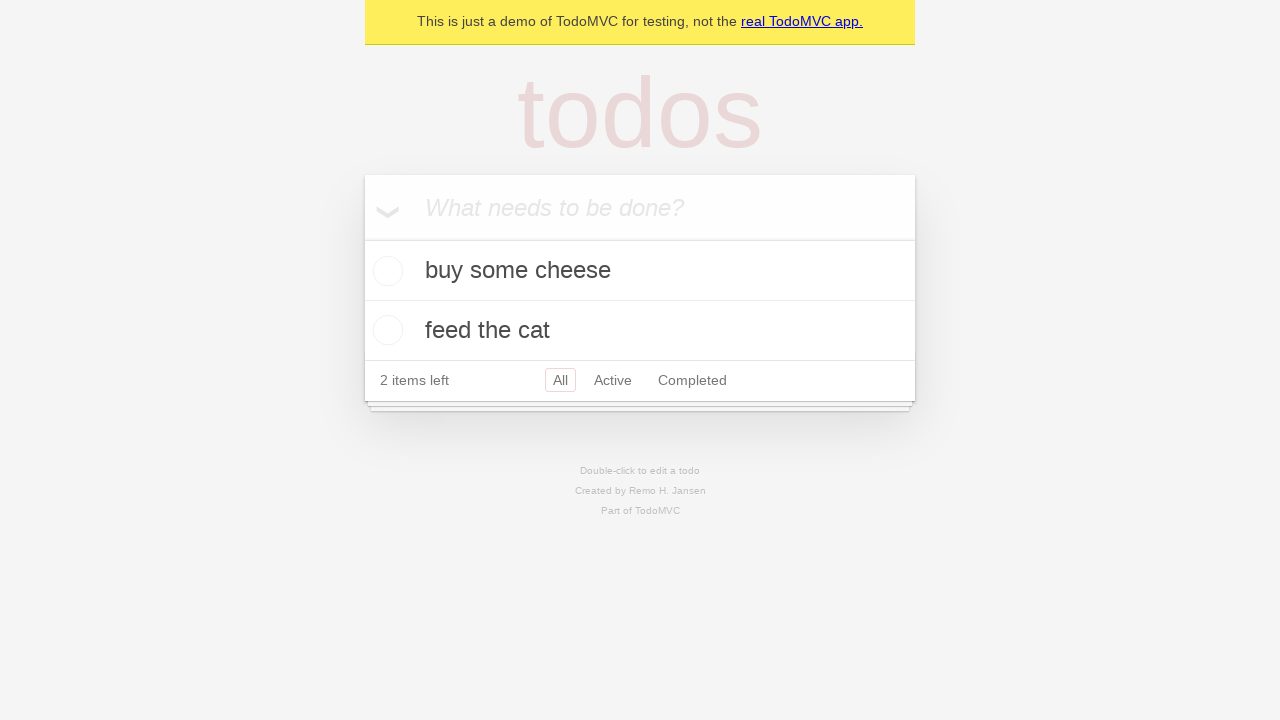

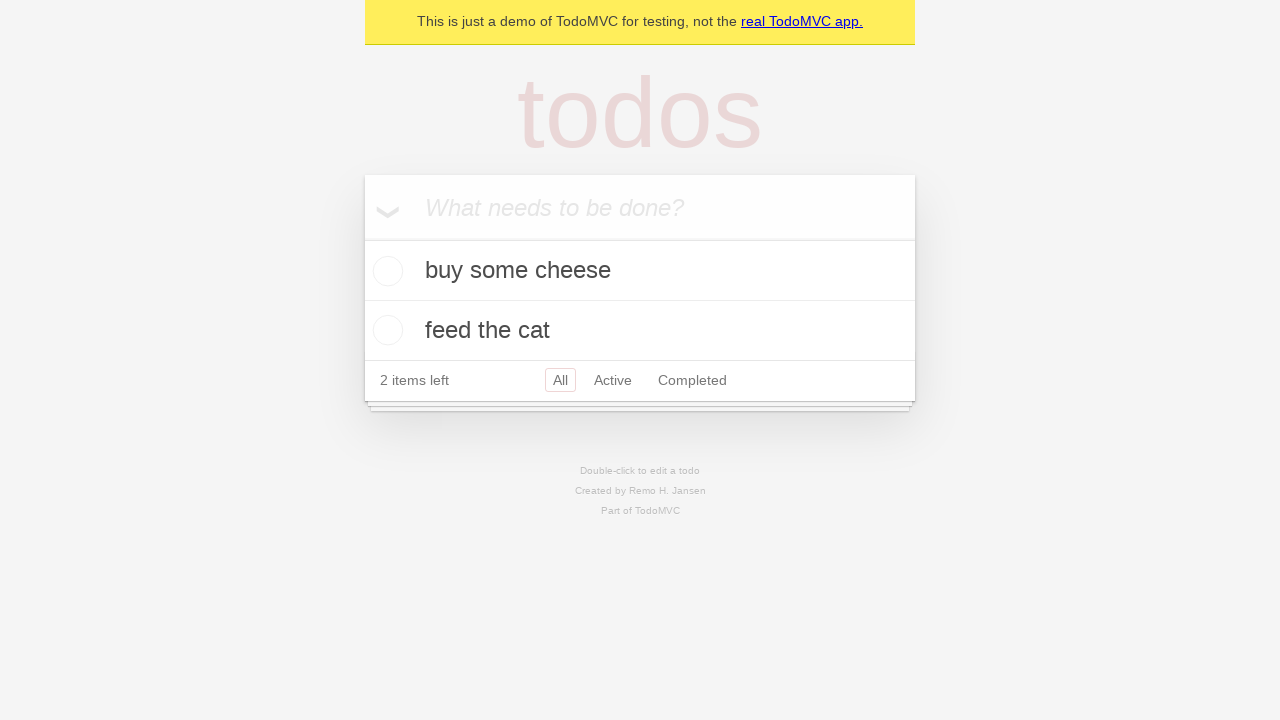